Tests marking individual todo items as complete by checking their checkboxes

Starting URL: https://demo.playwright.dev/todomvc

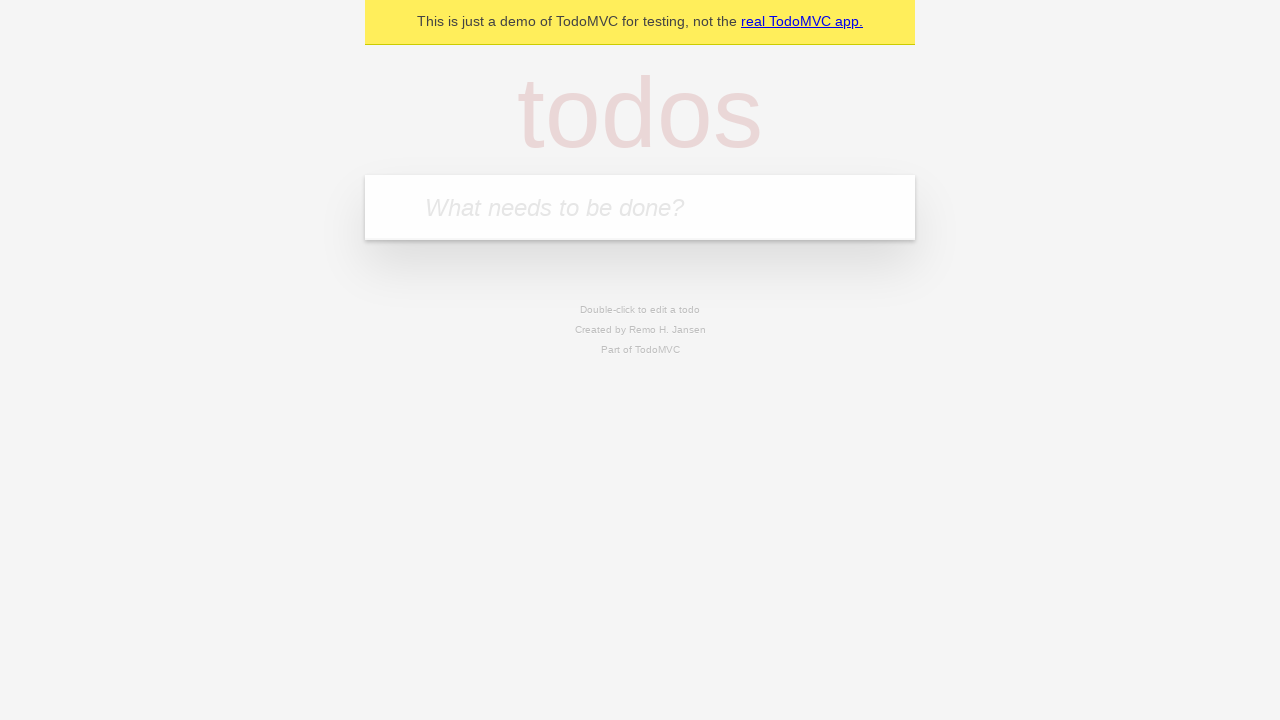

Located the todo input field
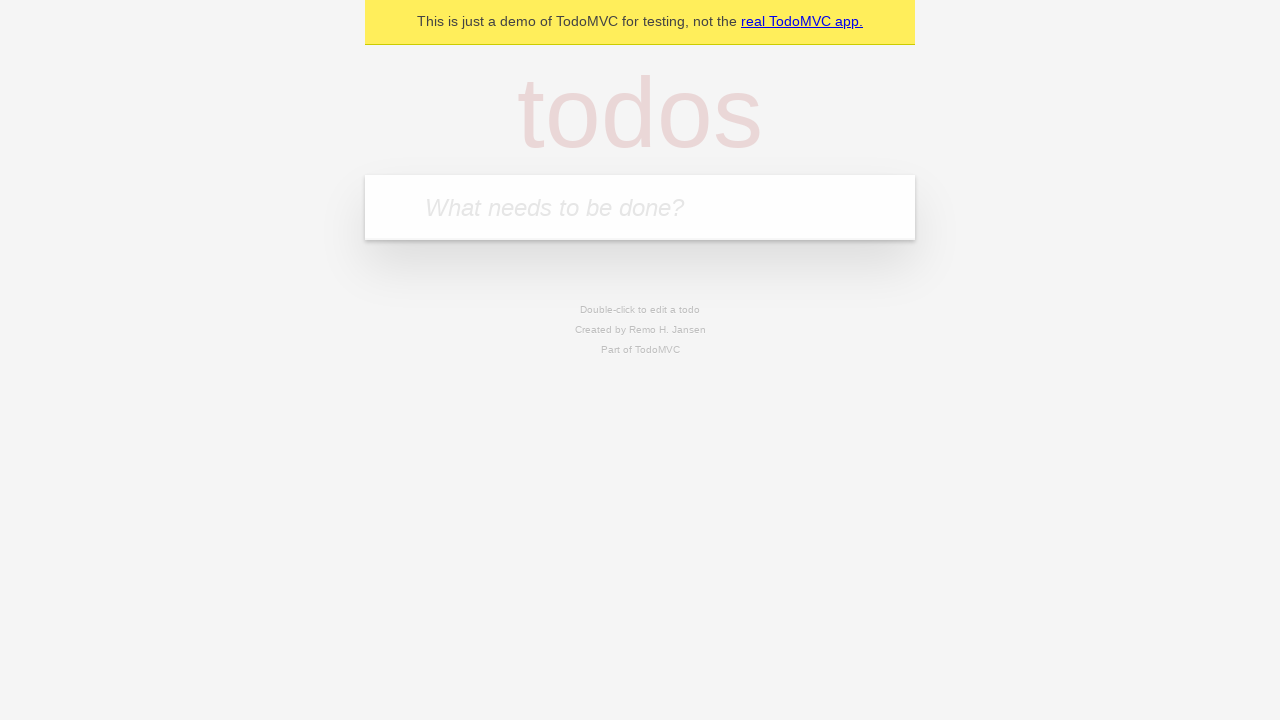

Filled todo input with 'buy some cheese' on internal:attr=[placeholder="What needs to be done?"i]
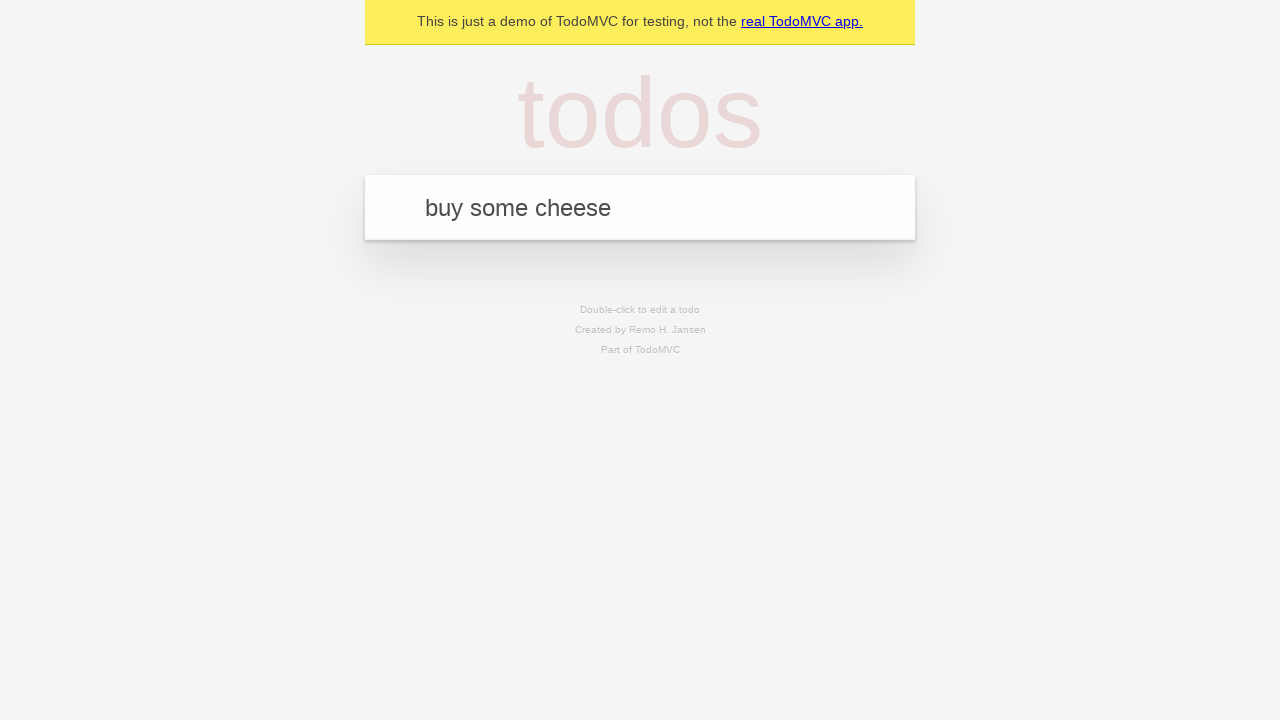

Pressed Enter to create todo item 'buy some cheese' on internal:attr=[placeholder="What needs to be done?"i]
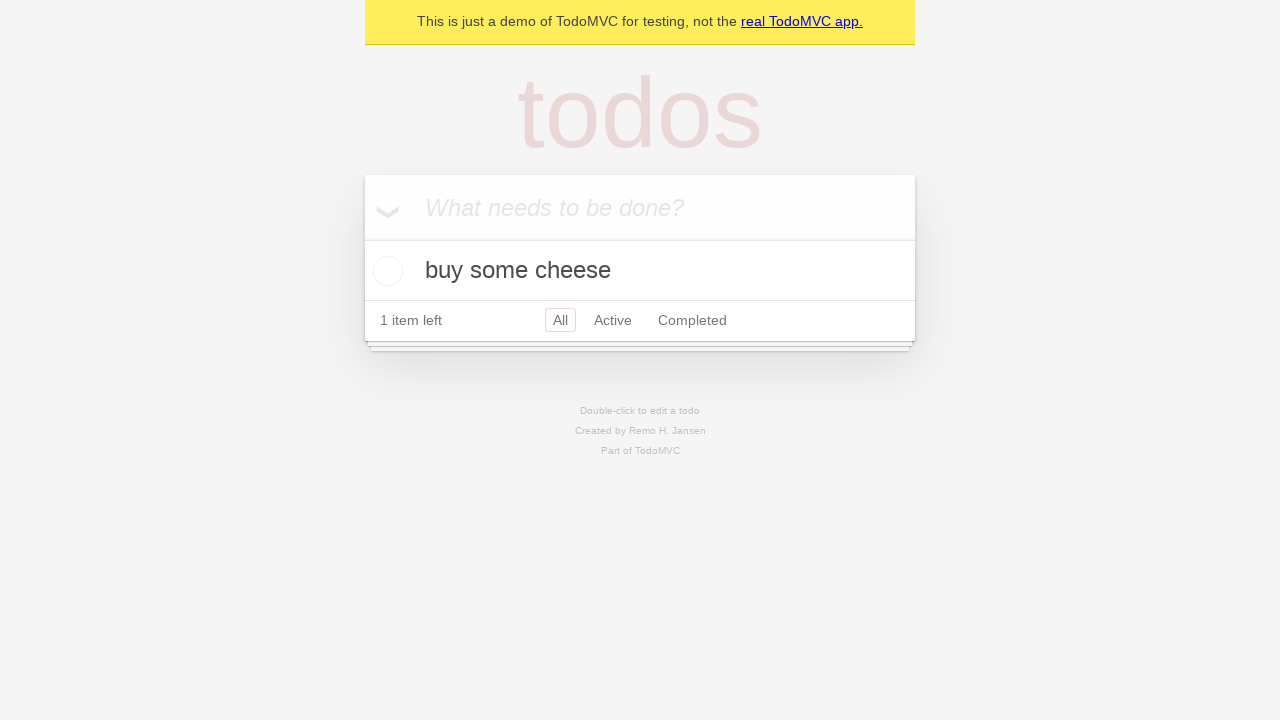

Filled todo input with 'feed the cat' on internal:attr=[placeholder="What needs to be done?"i]
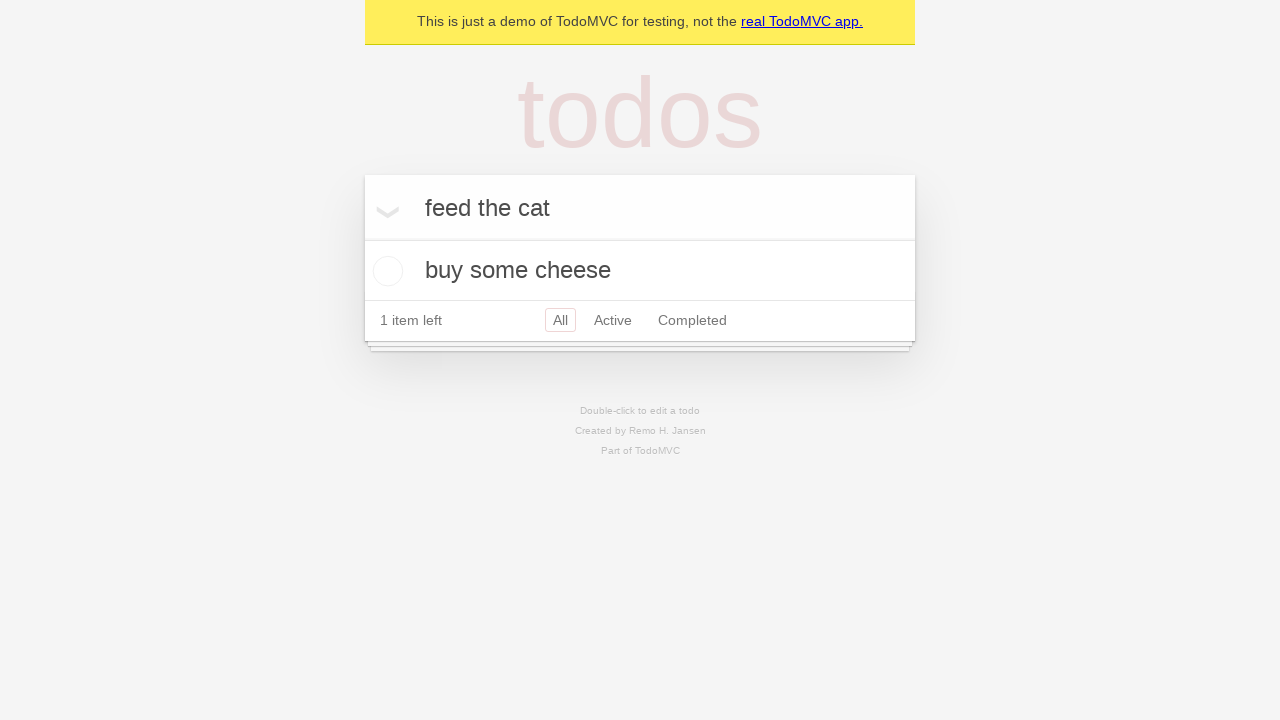

Pressed Enter to create todo item 'feed the cat' on internal:attr=[placeholder="What needs to be done?"i]
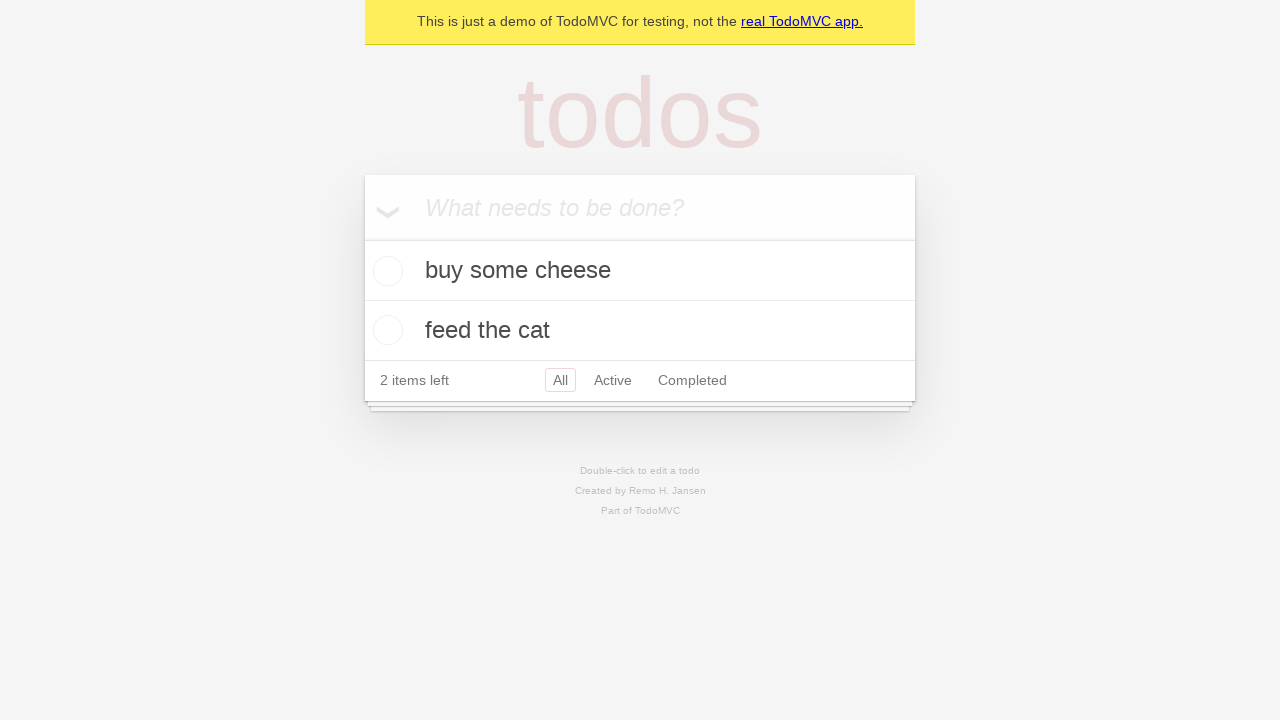

Located first todo item
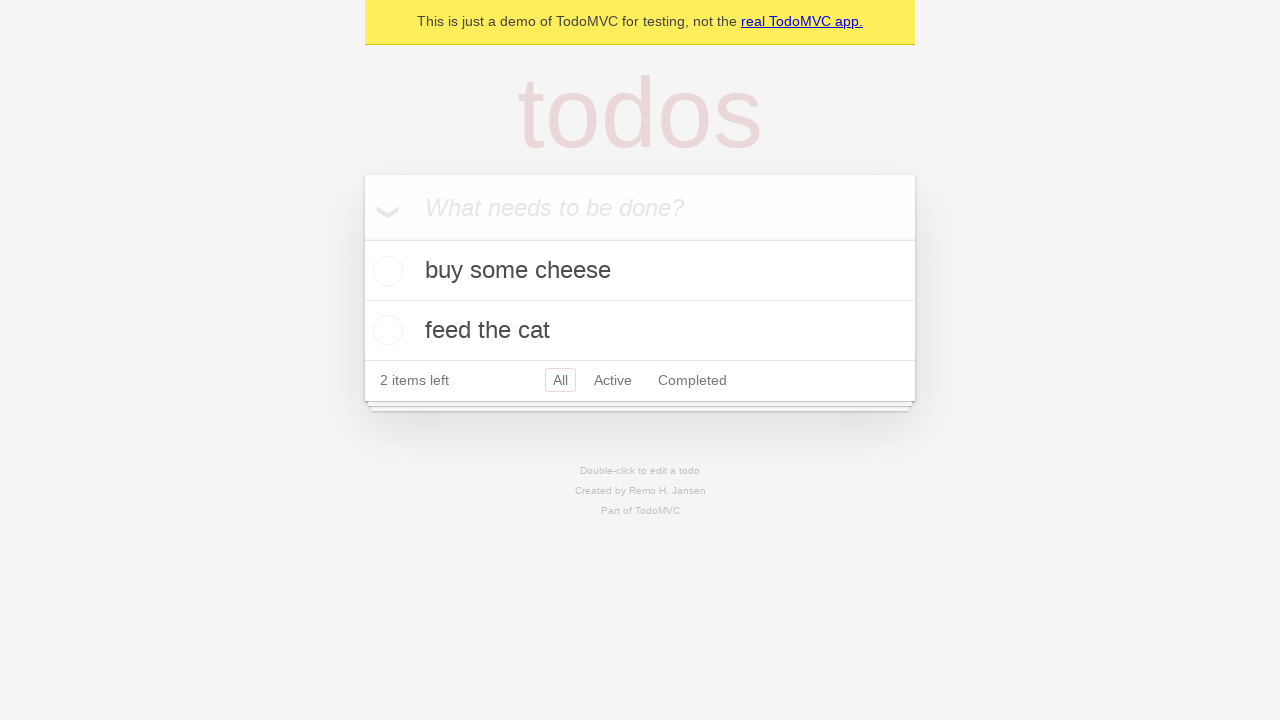

Marked first todo item as complete by checking checkbox at (385, 271) on internal:testid=[data-testid="todo-item"s] >> nth=0 >> internal:role=checkbox
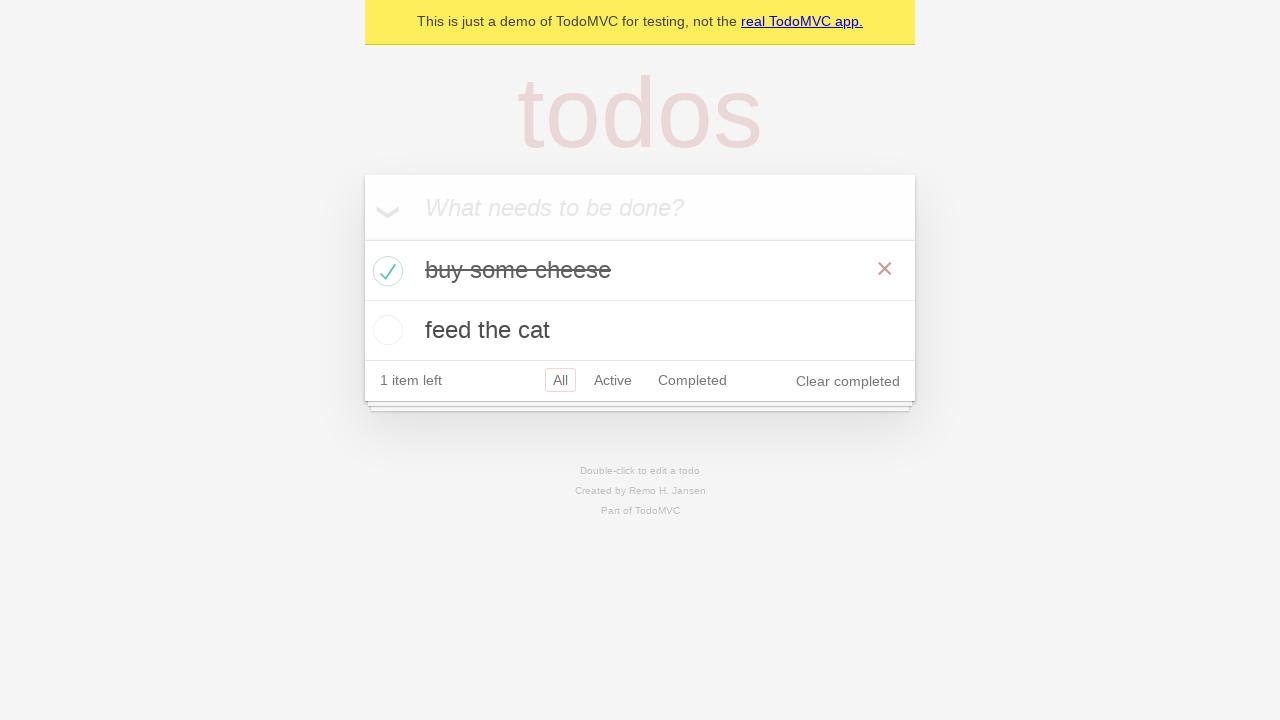

Located second todo item
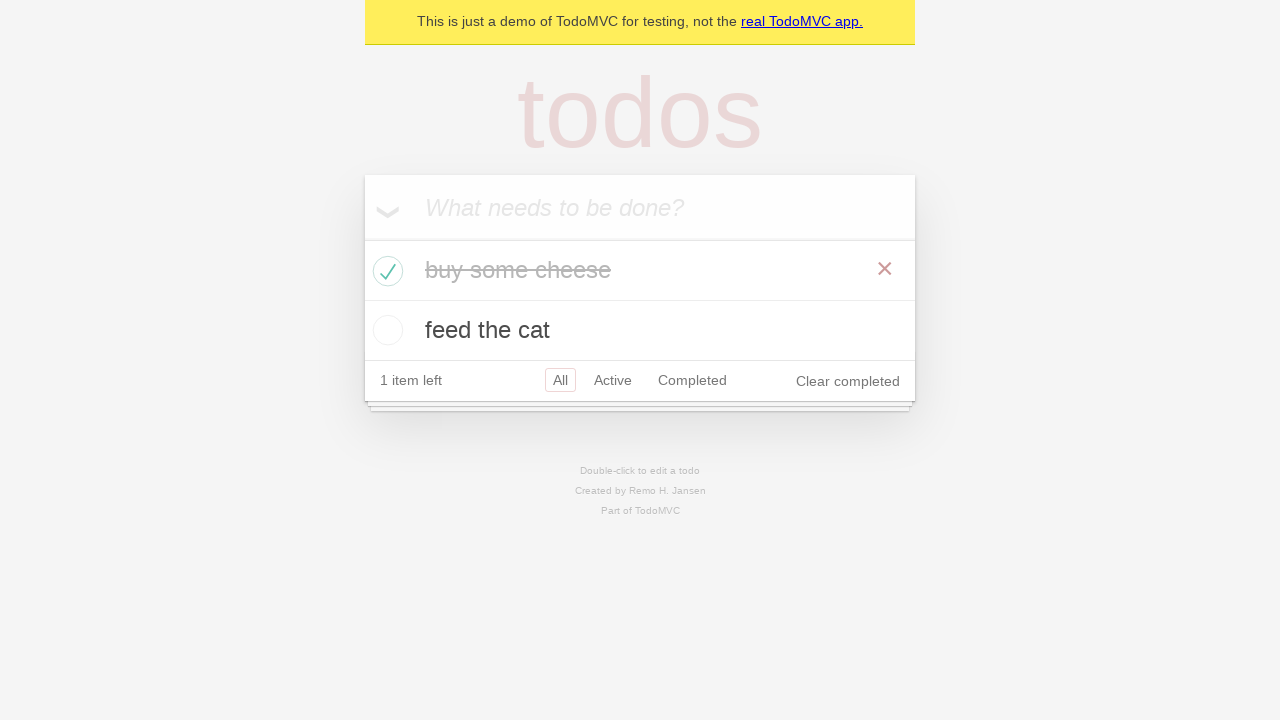

Marked second todo item as complete by checking checkbox at (385, 330) on internal:testid=[data-testid="todo-item"s] >> nth=1 >> internal:role=checkbox
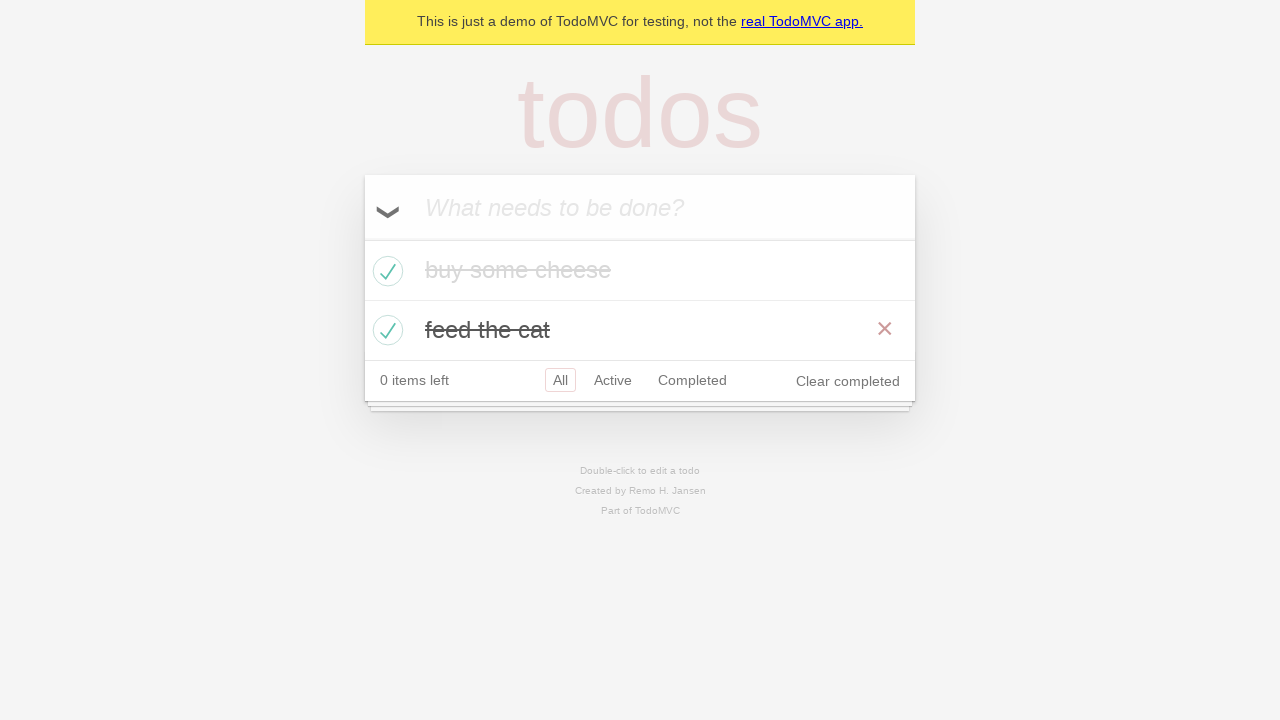

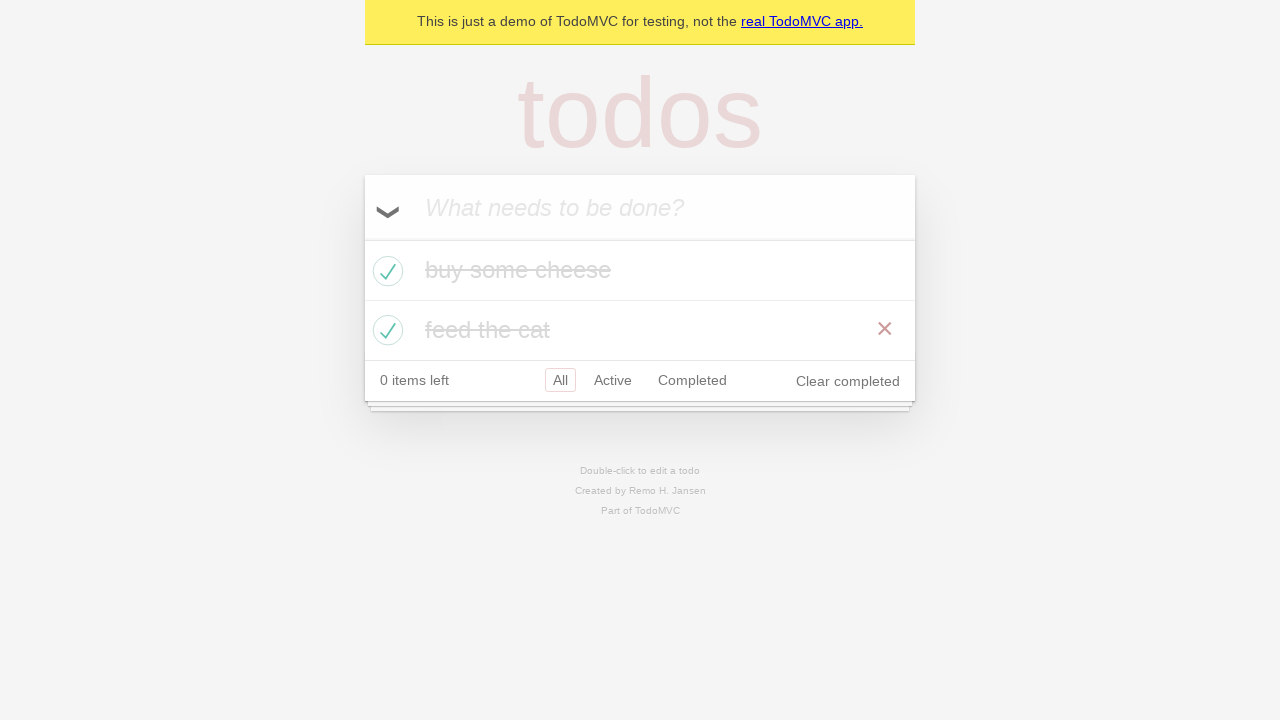